Tests checking if an element is enabled and displayed after scrolling to it

Starting URL: https://rahulshettyacademy.com/AutomationPractice/

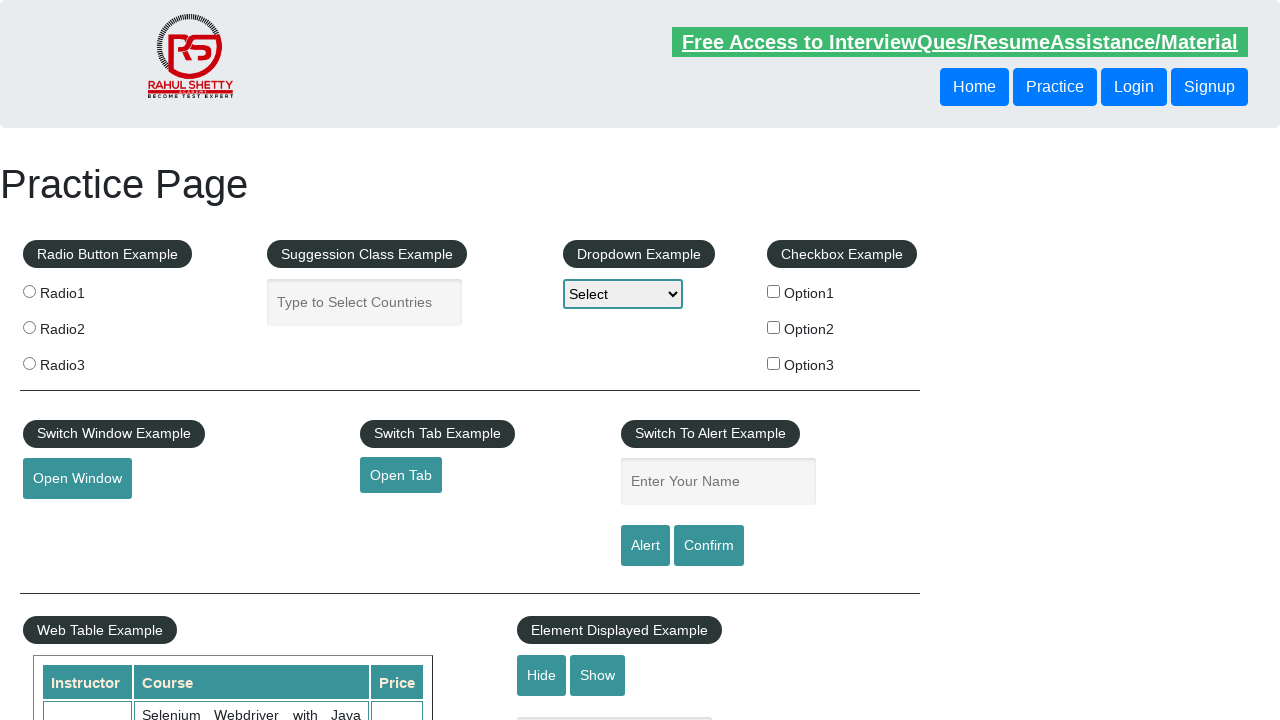

Scrolled down 600 pixels to reveal element
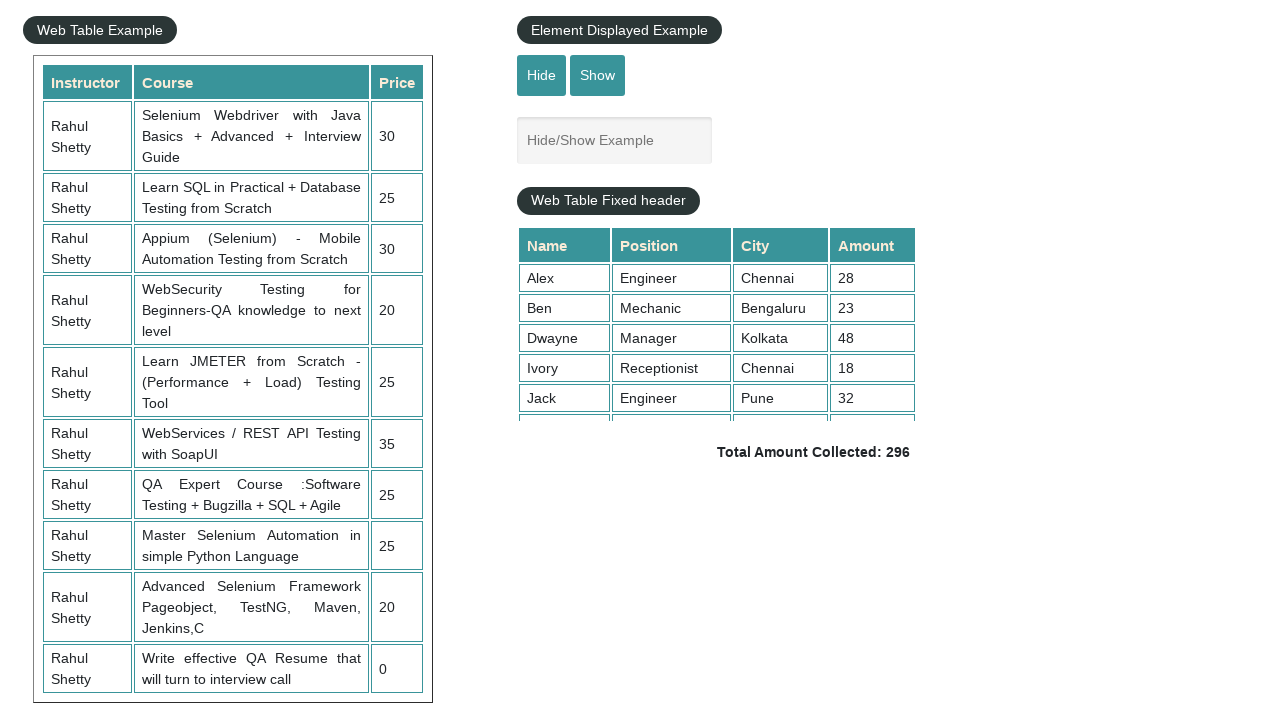

Located #displayed-text element
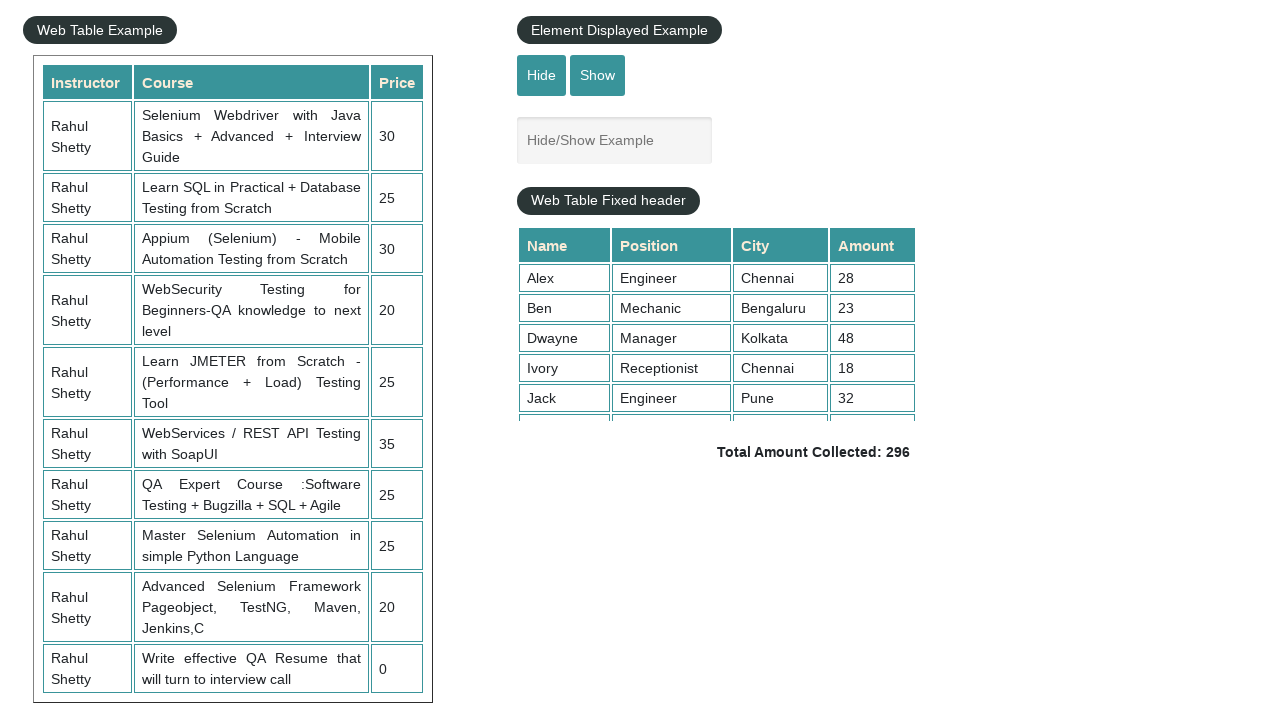

Checked if element is visible: True
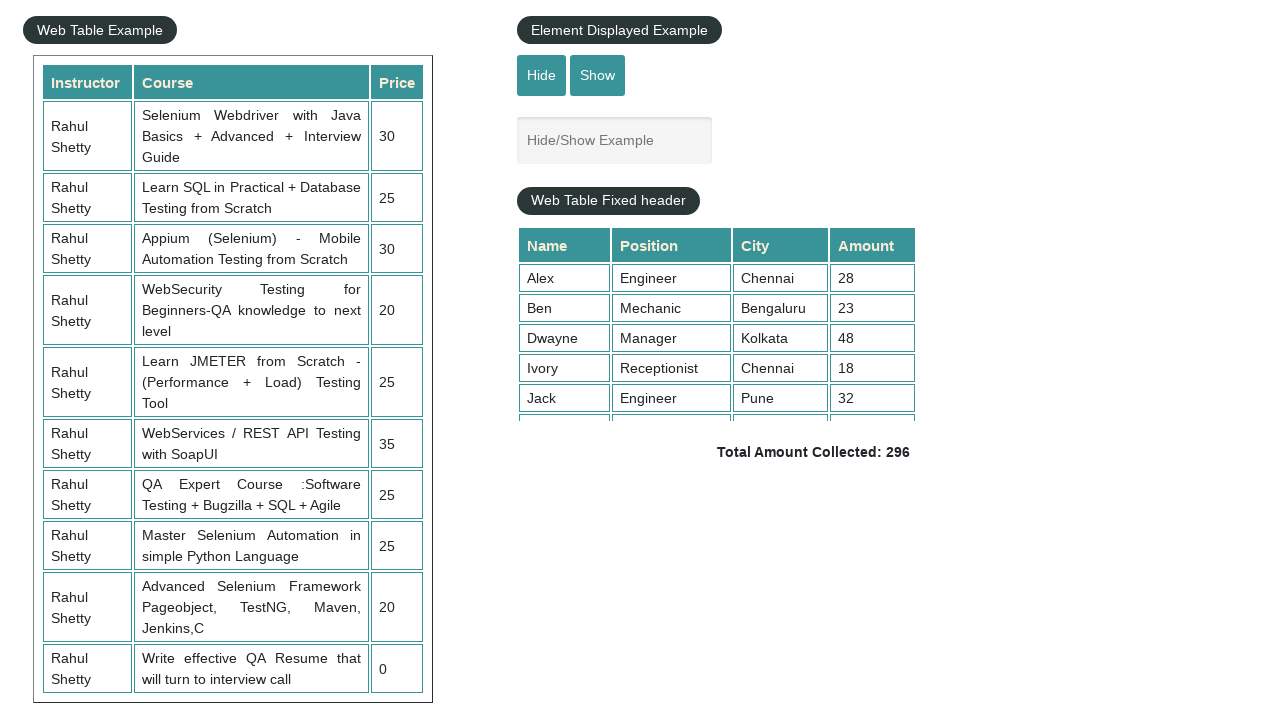

Checked if element is enabled: True
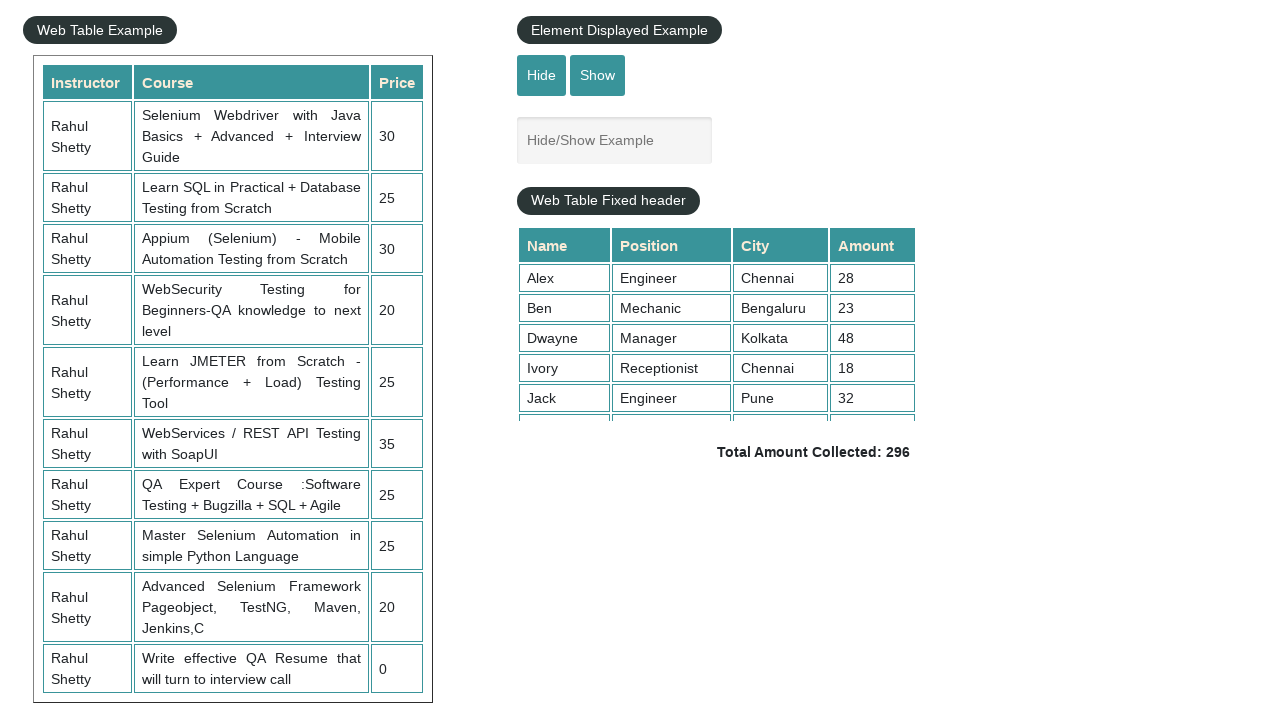

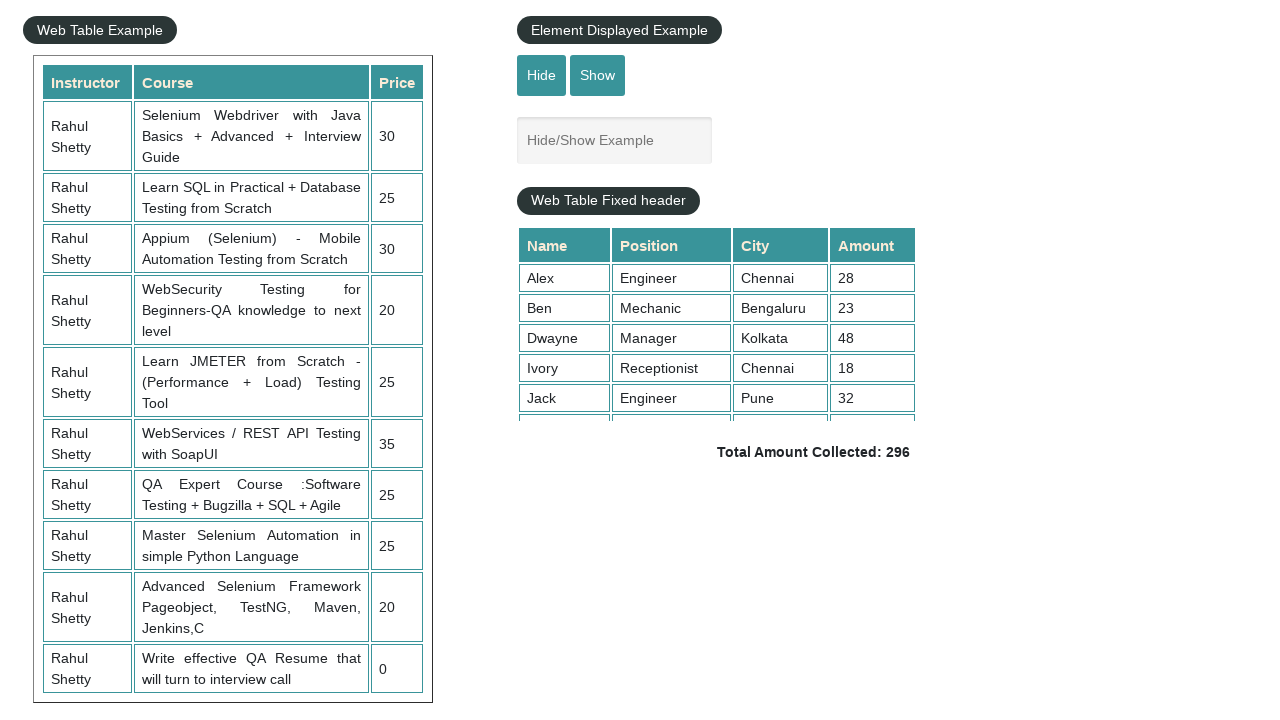